Tests various mouse events including single clicks, double-clicks, and right-clicks on different elements on a mouse events training page, then interacts with a context menu.

Starting URL: https://training-support.net/webelements/mouse-events

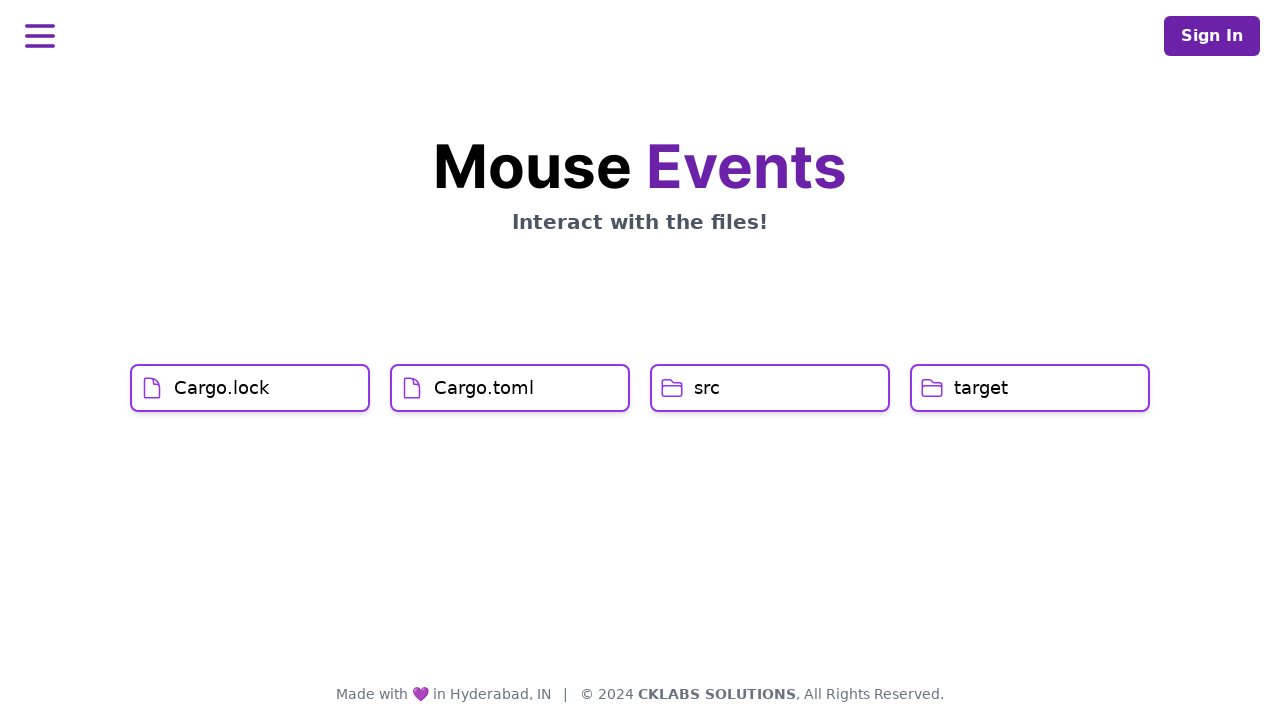

Clicked on Cargo.lock element at (222, 388) on xpath=//h1[text()='Cargo.lock']
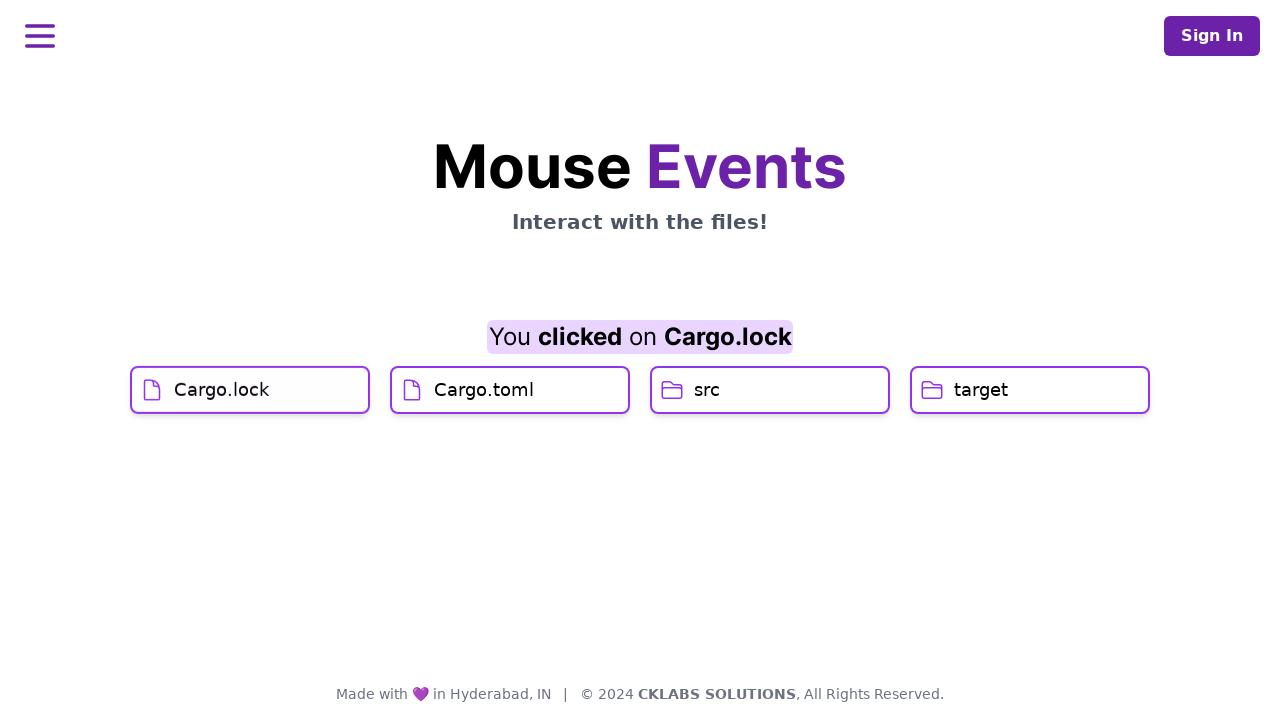

Clicked on Cargo.toml element at (484, 420) on xpath=//h1[text()='Cargo.toml']
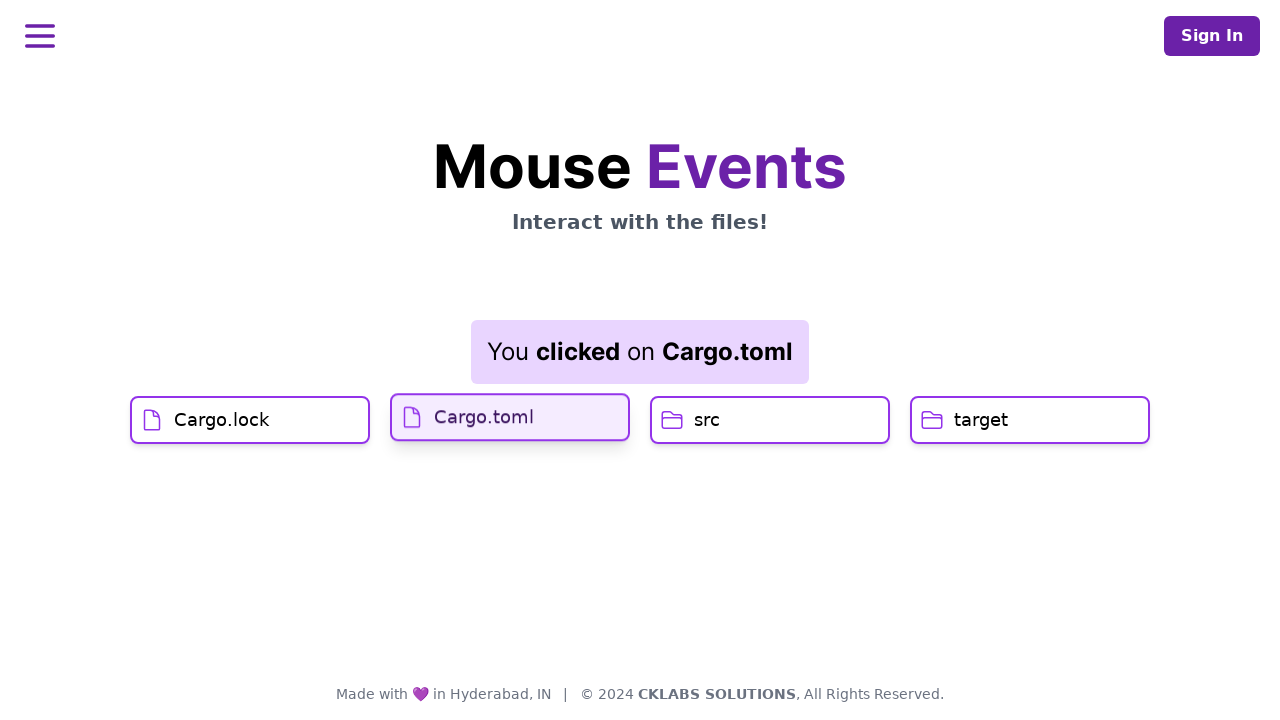

Result element loaded after Cargo.toml click
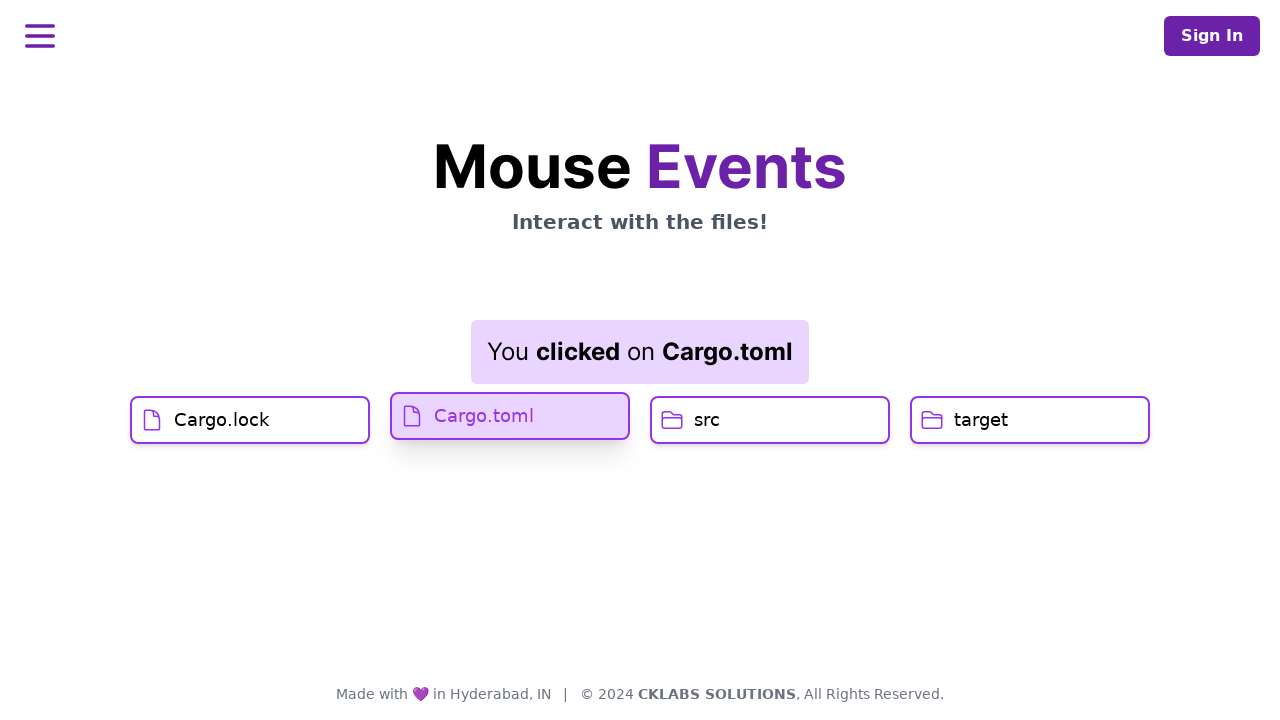

Double-clicked on src element at (707, 420) on xpath=//h1[text()='src']
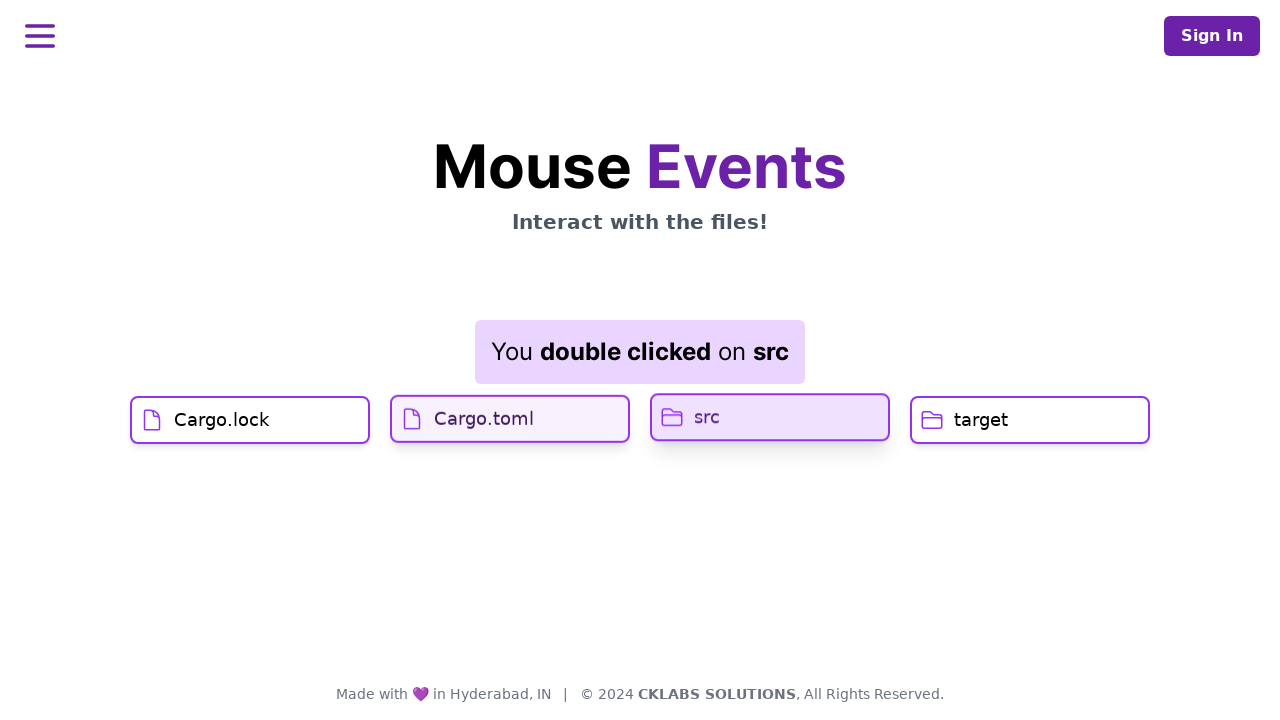

Right-clicked on target element to open context menu at (981, 420) on //h1[text()='target']
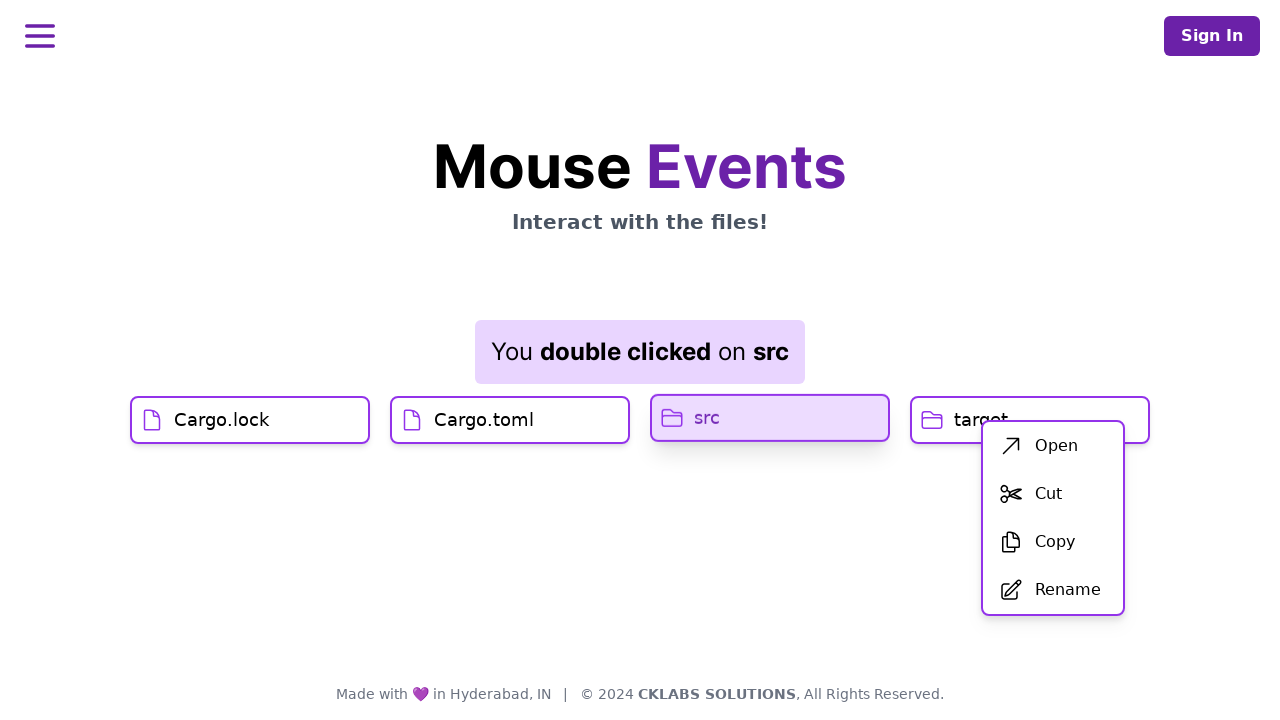

Clicked on first context menu item (Open) at (1053, 446) on xpath=//div[@id='menu']/div/ul/li[1]
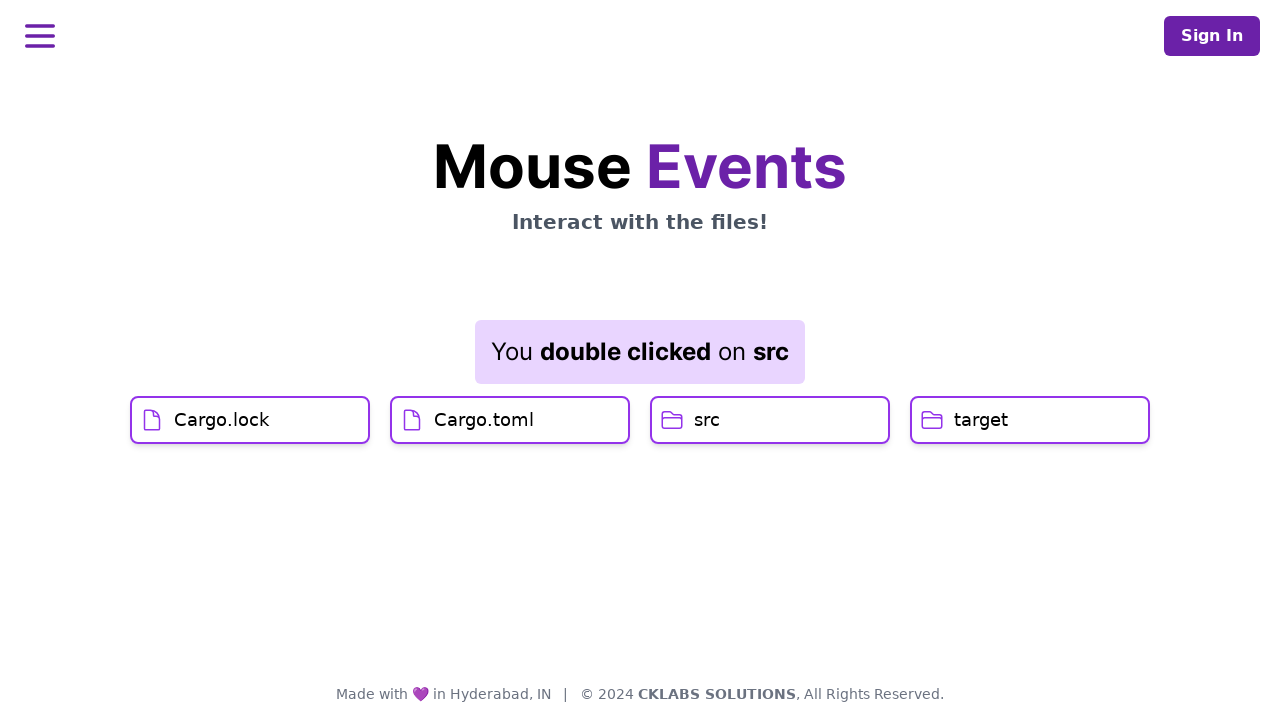

Result element loaded after context menu selection
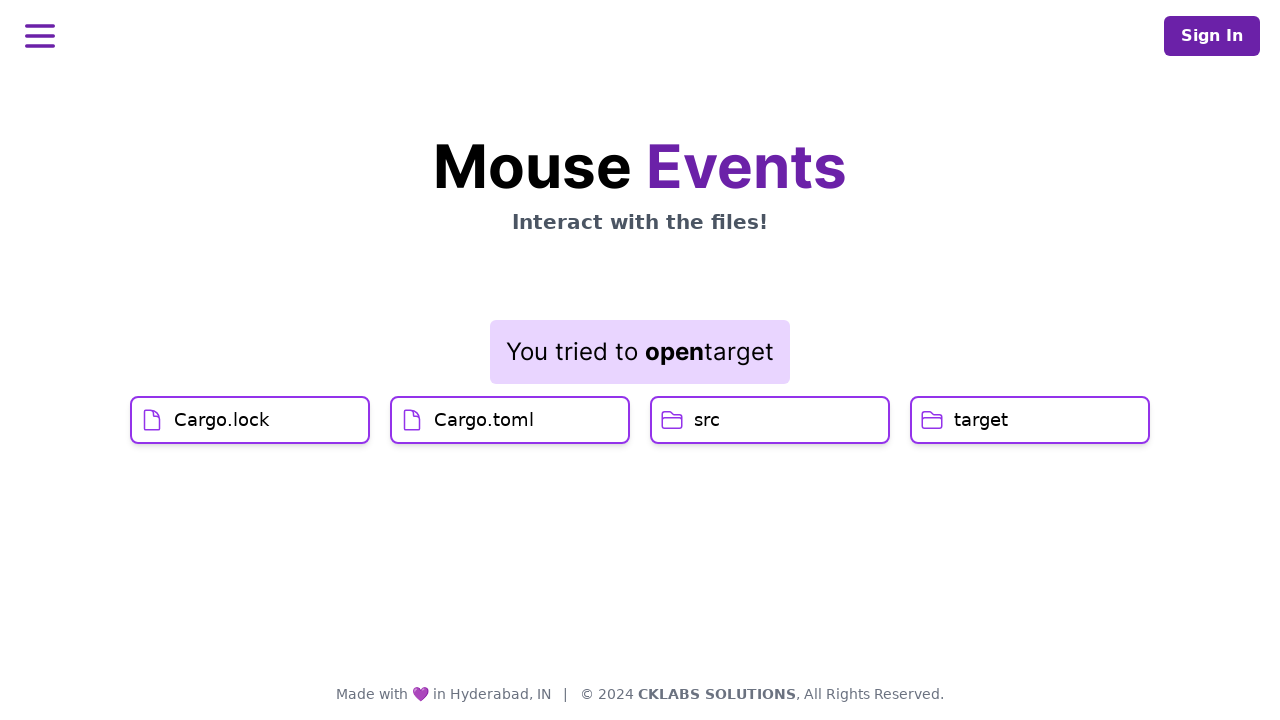

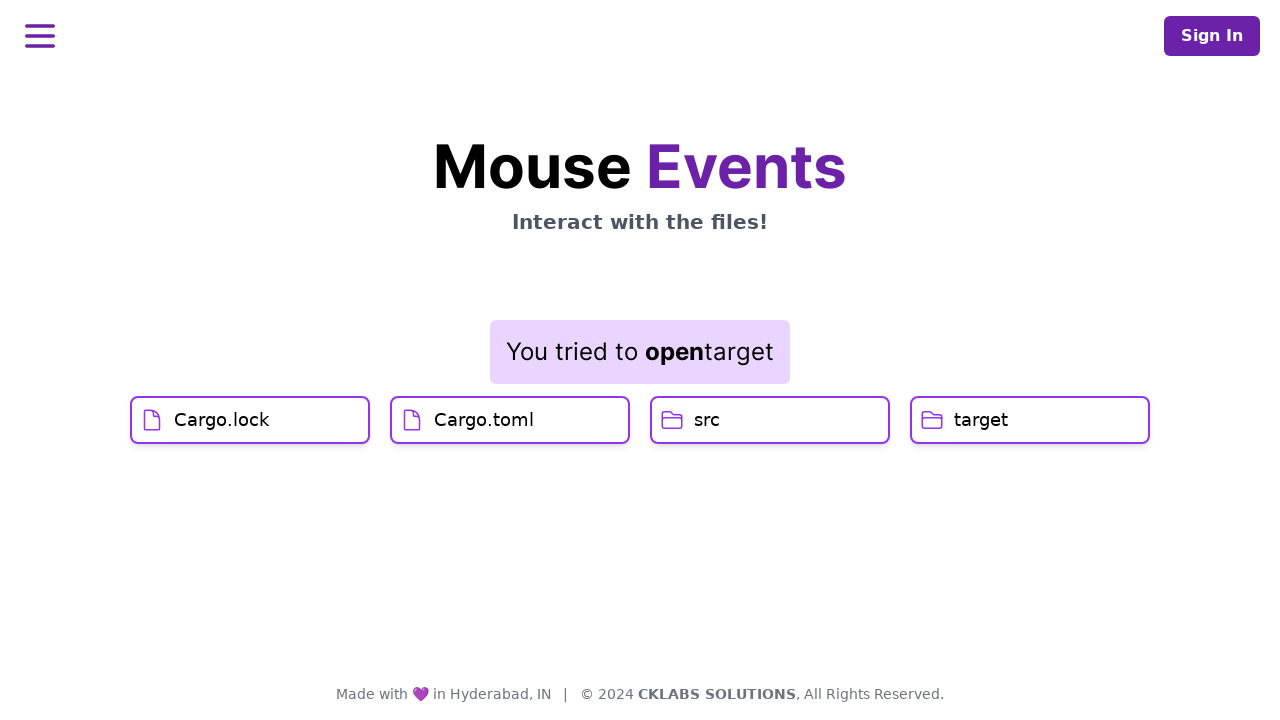